Tests a contact form by filling in name, email, and phone fields with test data on the Test Automation Practice website.

Starting URL: https://testautomationpractice.blogspot.com/

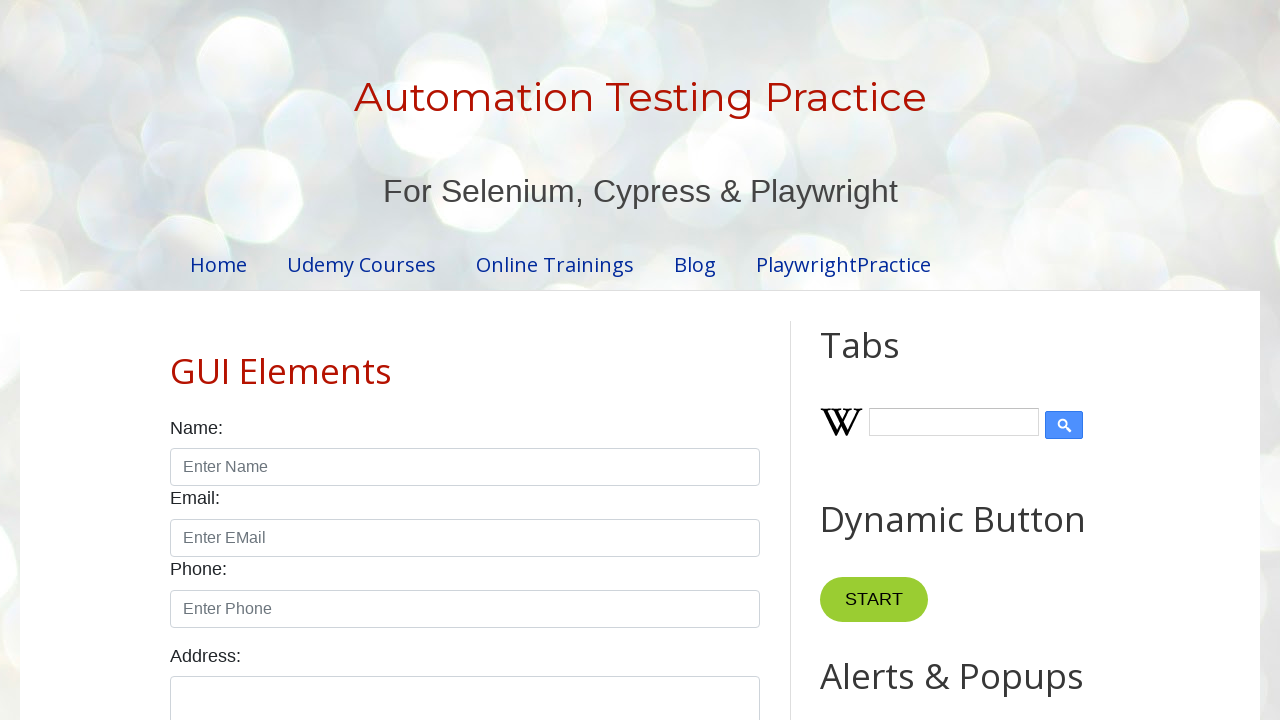

Filled name field with 'Tester' on #name
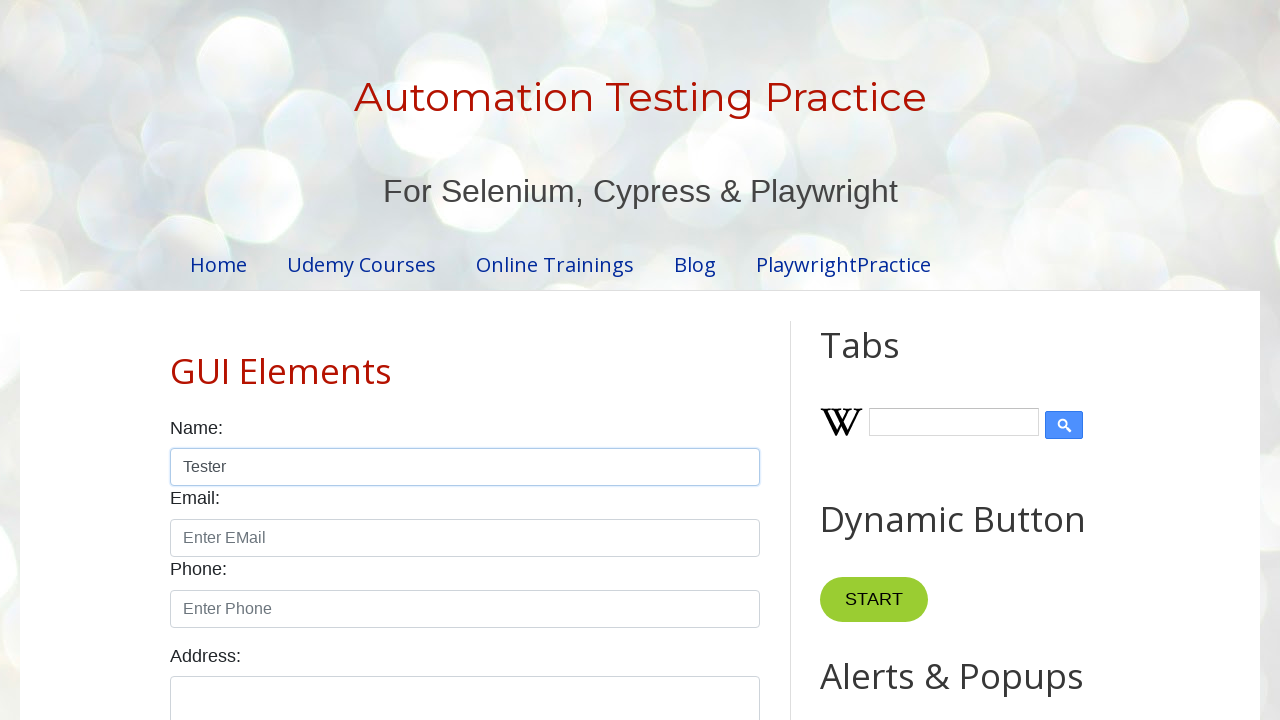

Filled email field with 'Tester@gmail.com' on #email
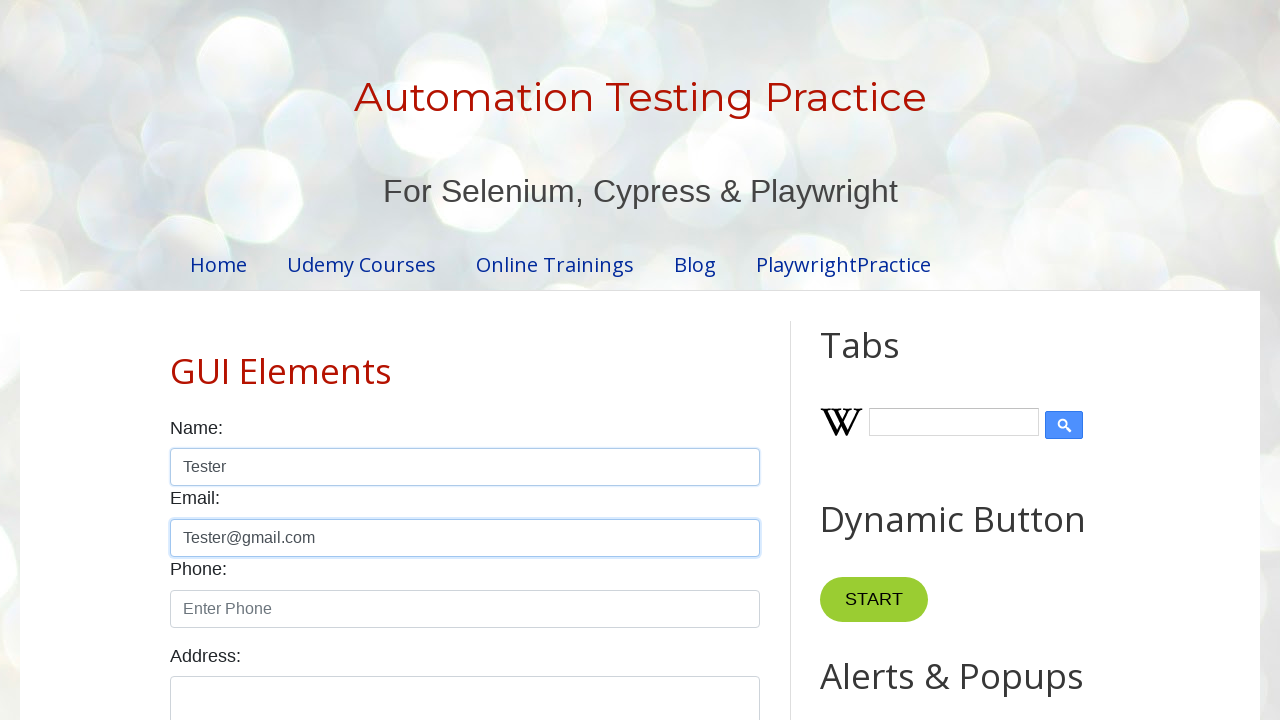

Filled phone field with '2345678901' on #phone
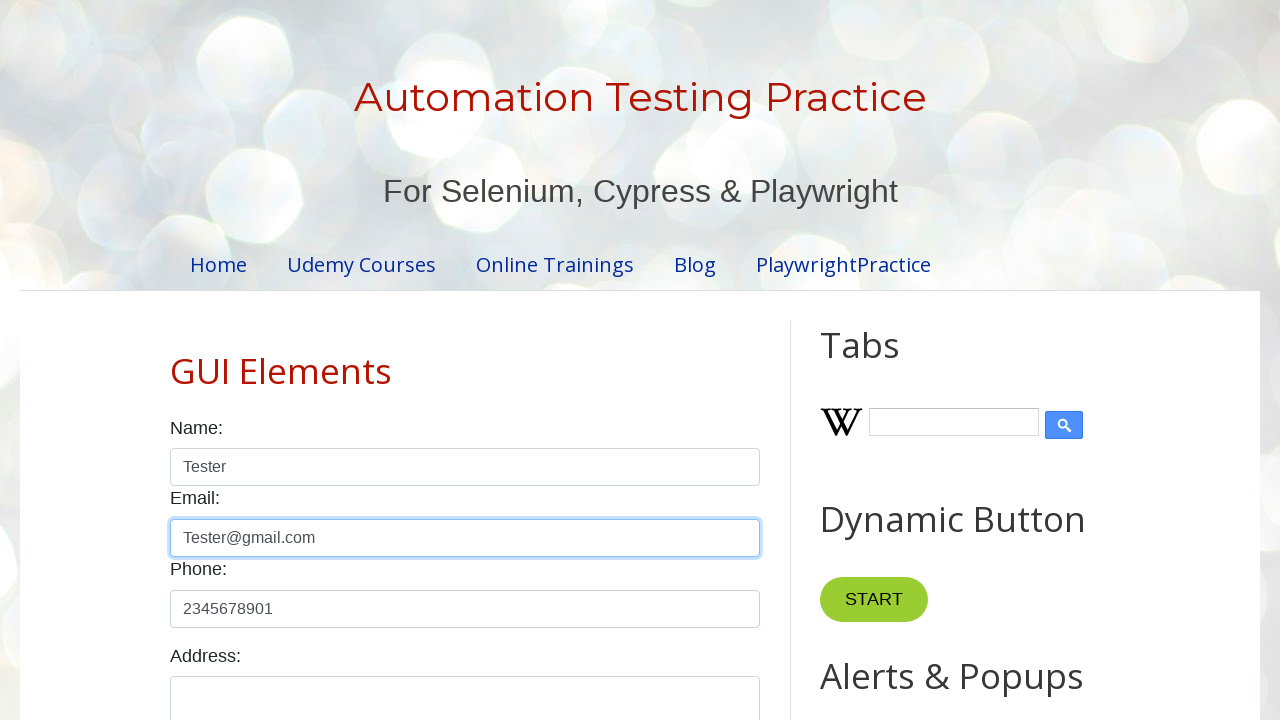

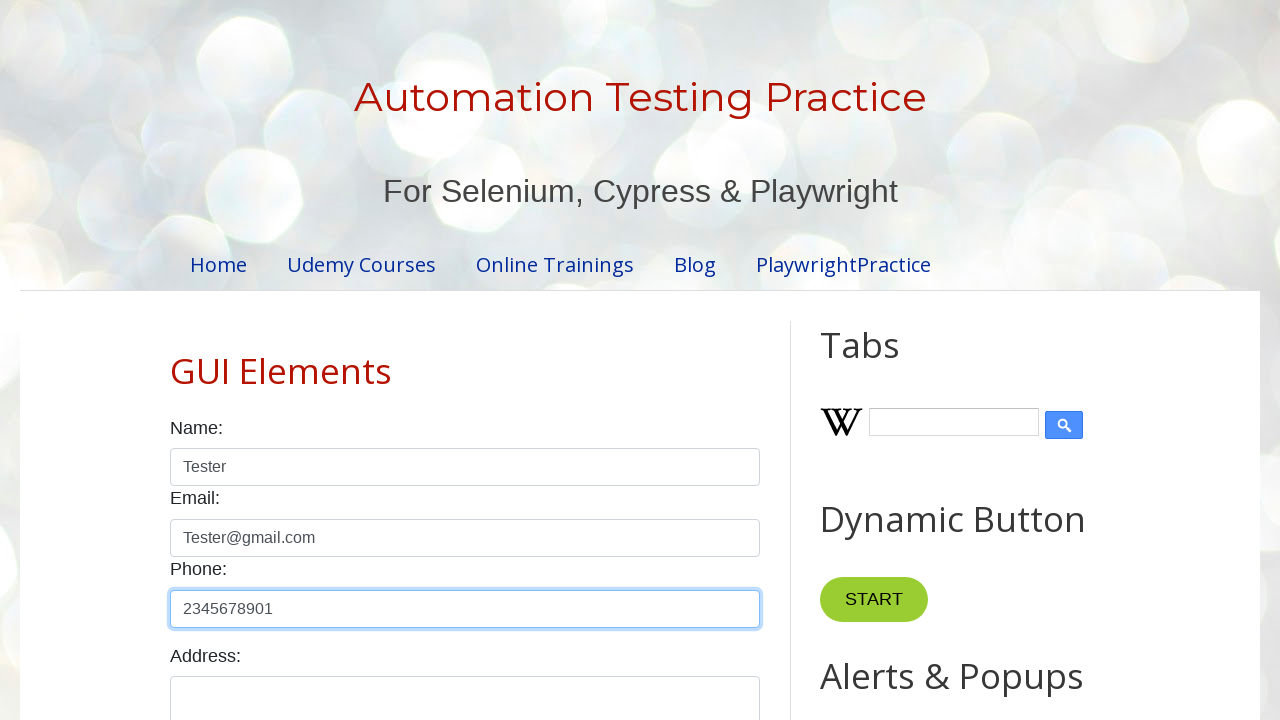